Tests navigation on Python.org by hovering over the Downloads menu and clicking "All releases" to navigate to the releases page, then verifies release information is displayed.

Starting URL: https://www.python.org/

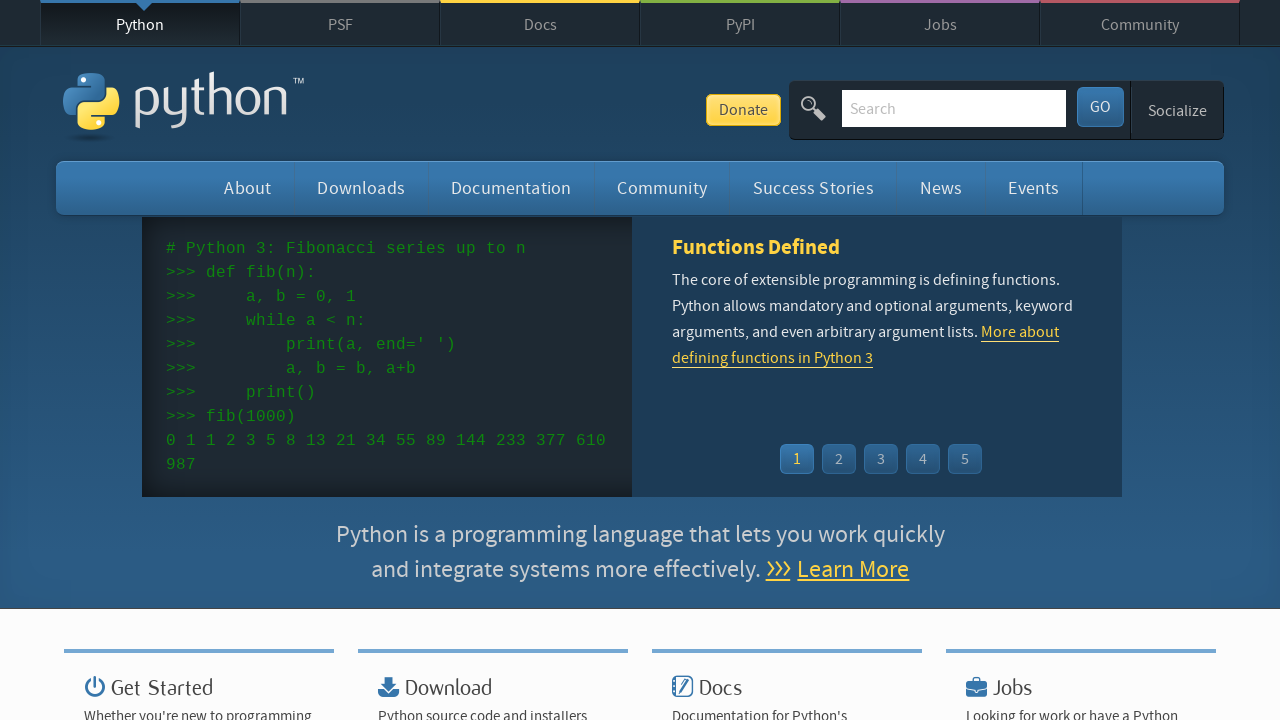

Hovered over Downloads menu to reveal submenu at (361, 188) on xpath=//li[@id='downloads']
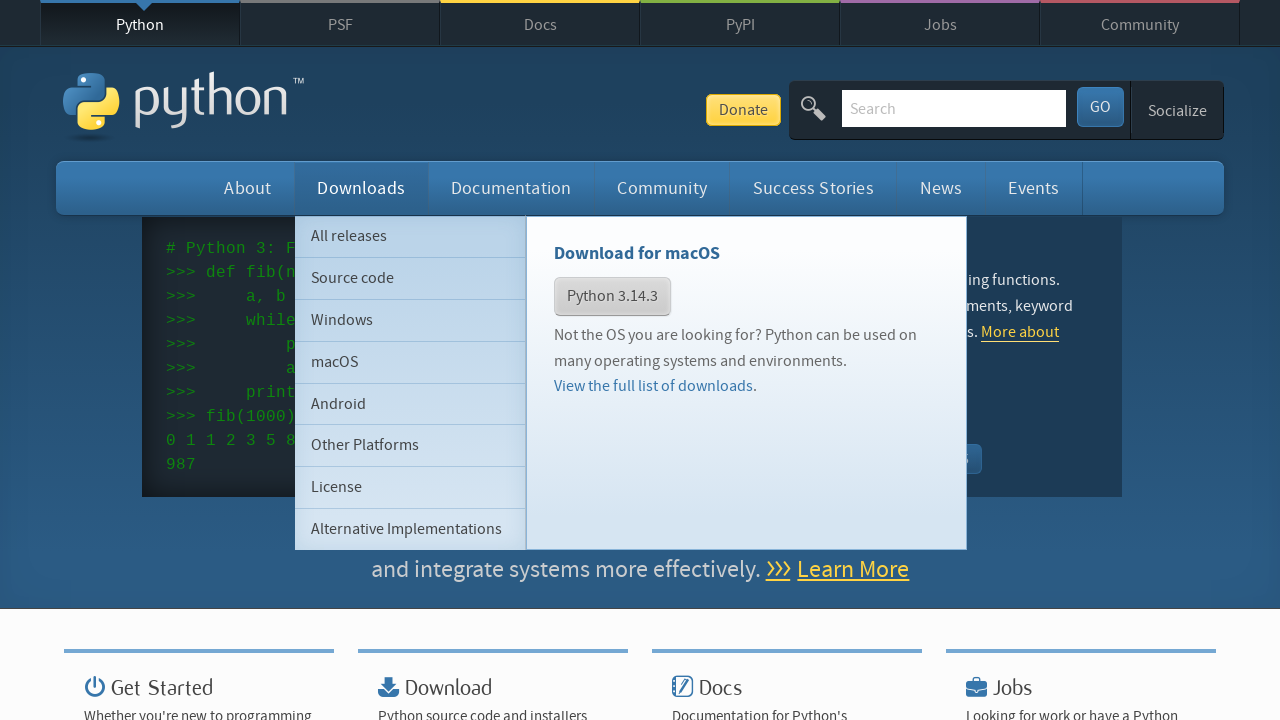

Downloads submenu appeared with 'All releases' option
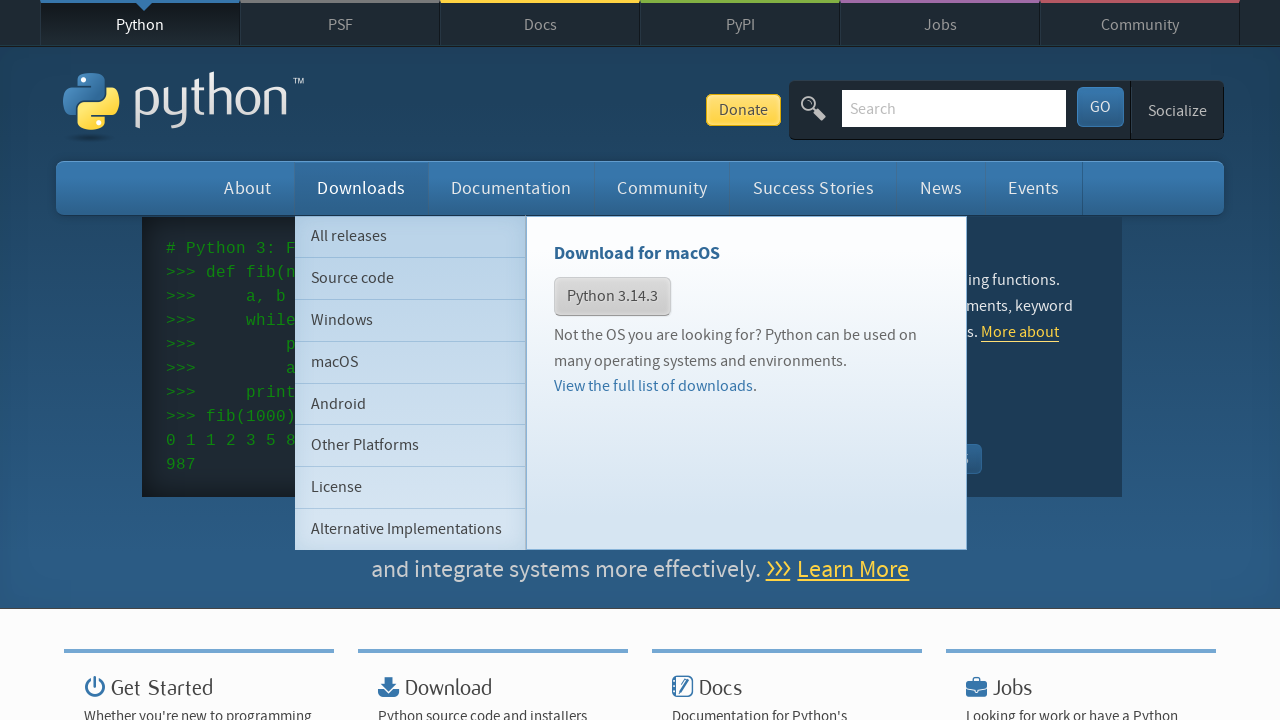

Clicked 'All releases' link to navigate to releases page at (410, 236) on xpath=//li[@id='downloads']//ul[@class='subnav menu']//a[contains(text(), 'All r
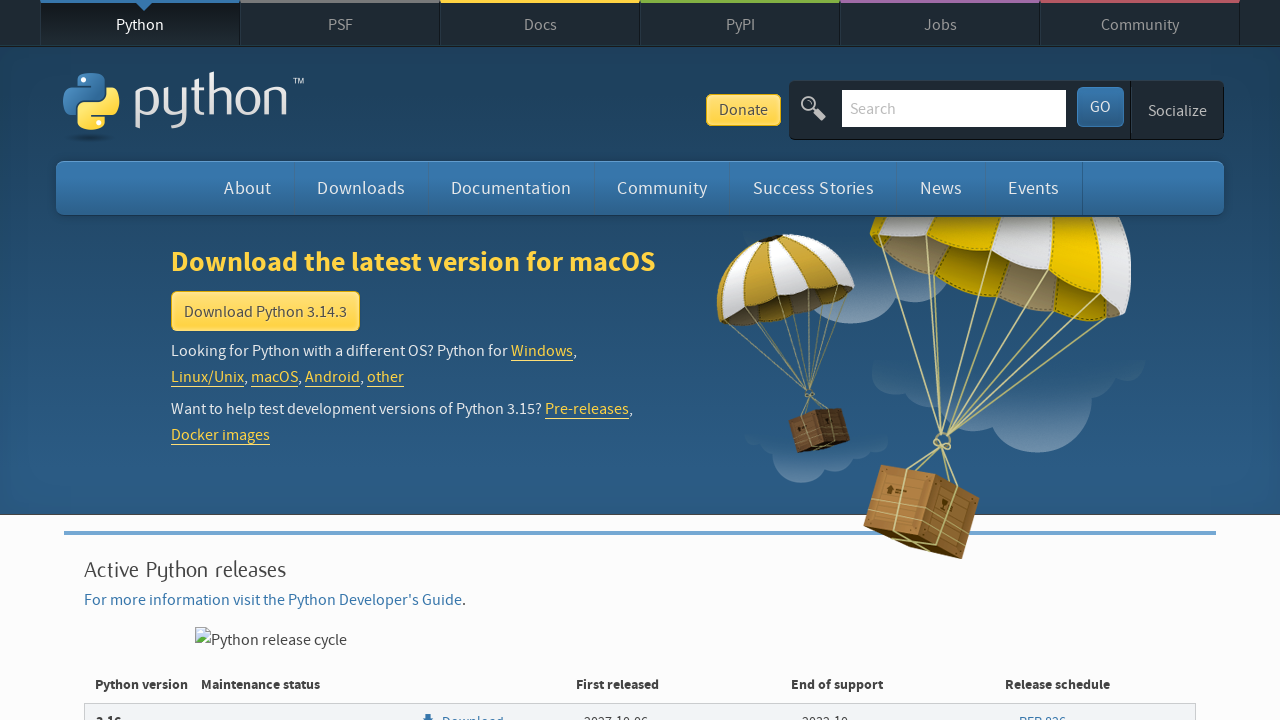

Release number for first release is now visible
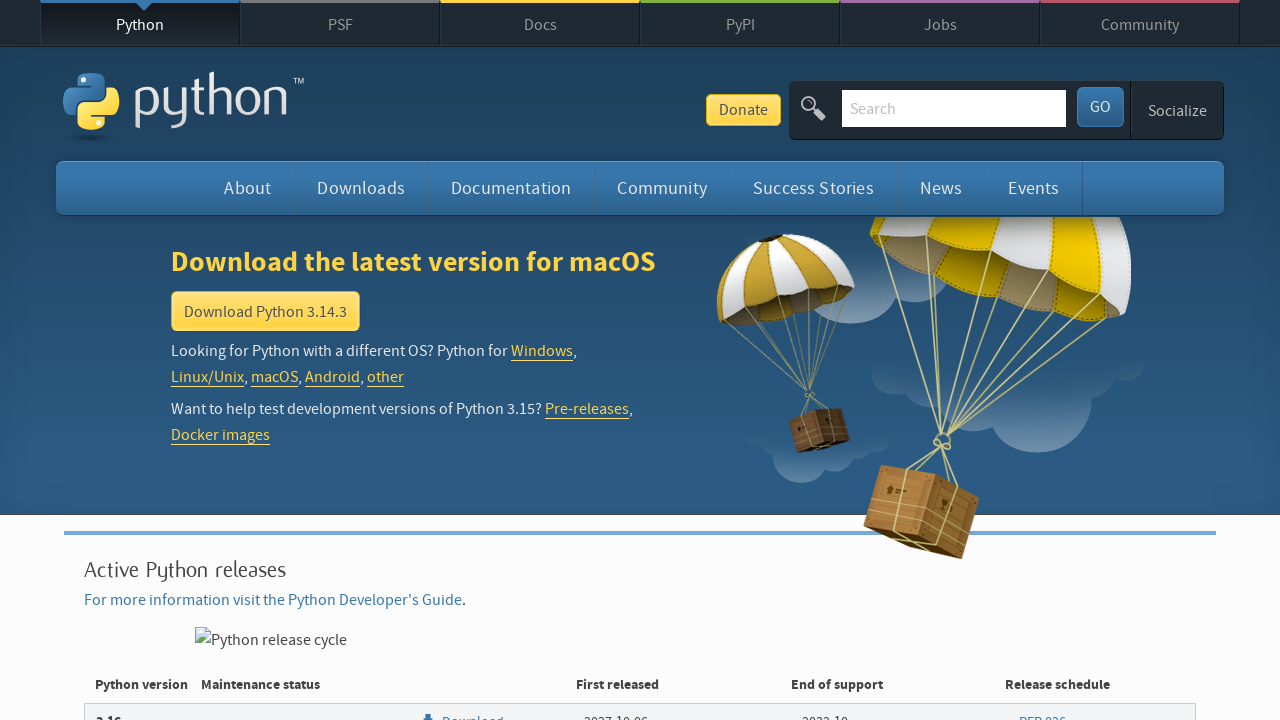

Release date for first release is now visible, confirming releases page loaded successfully
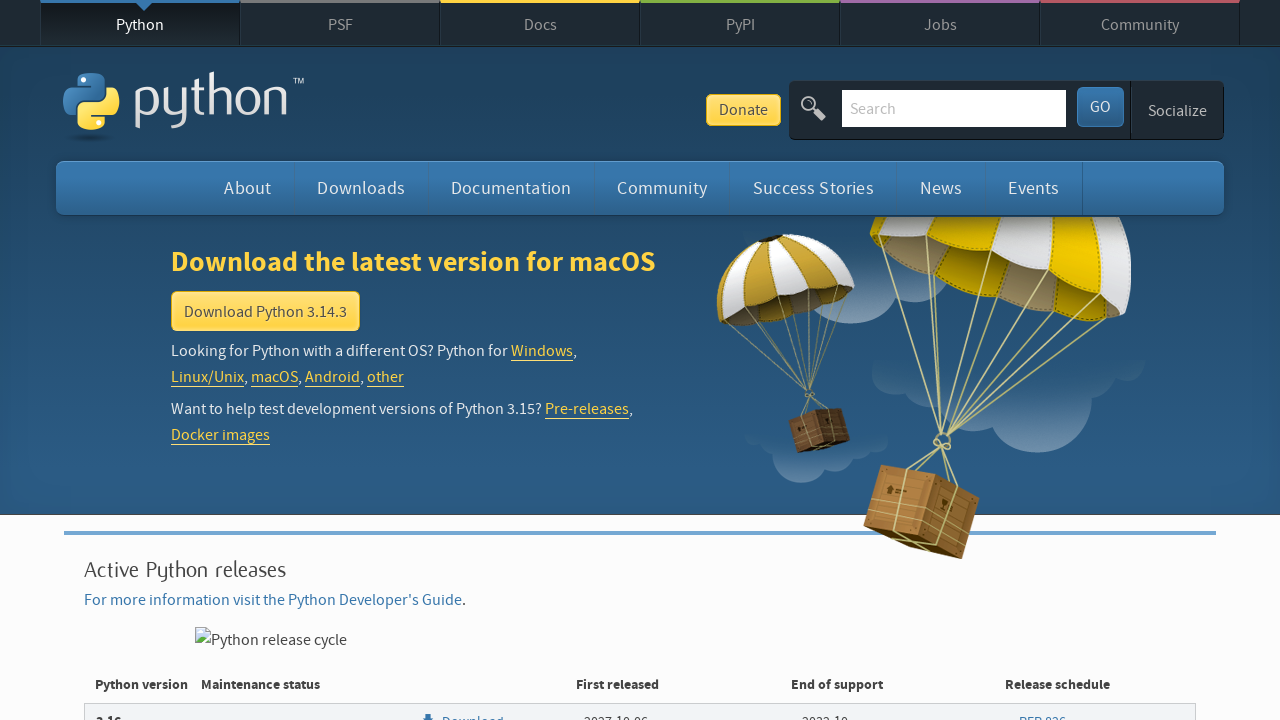

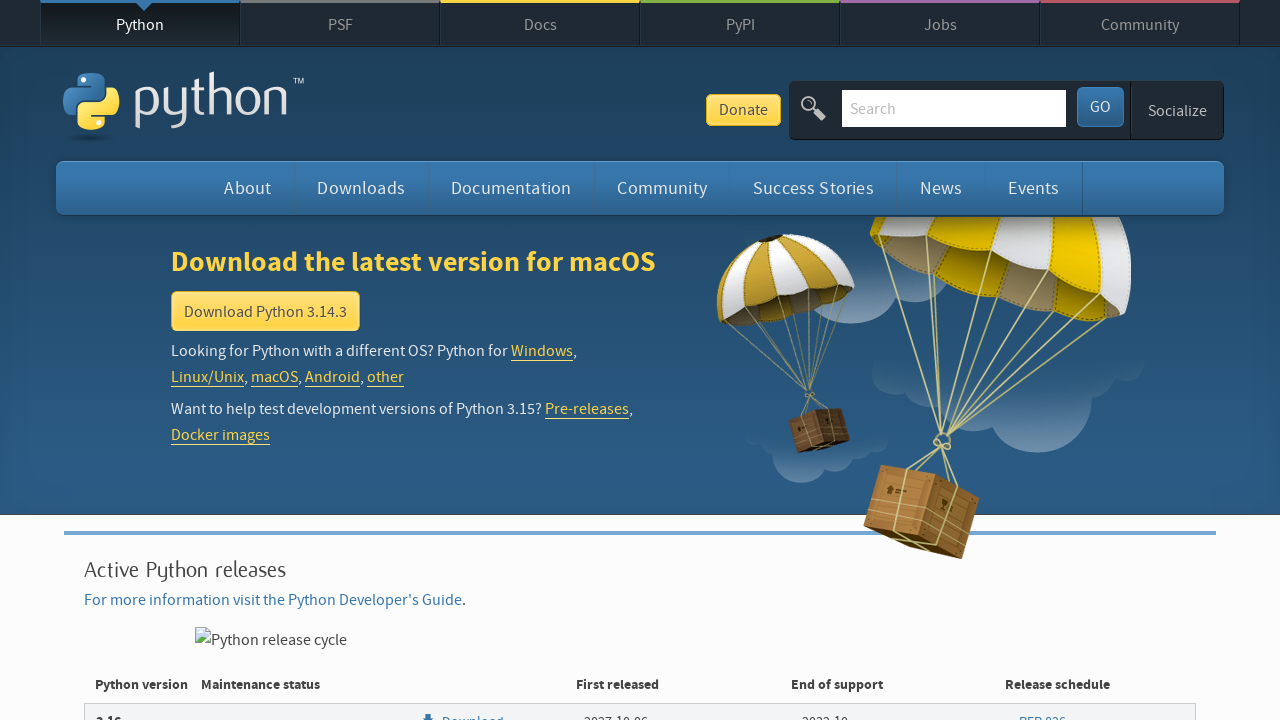